Demonstrates Playwright's relative locators by selecting users via checkboxes using :left-of selector, reading user roles using :right-of selector, and finding elements above, below, and near a reference element on a practice page.

Starting URL: https://selectorshub.com/xpath-practice-page/

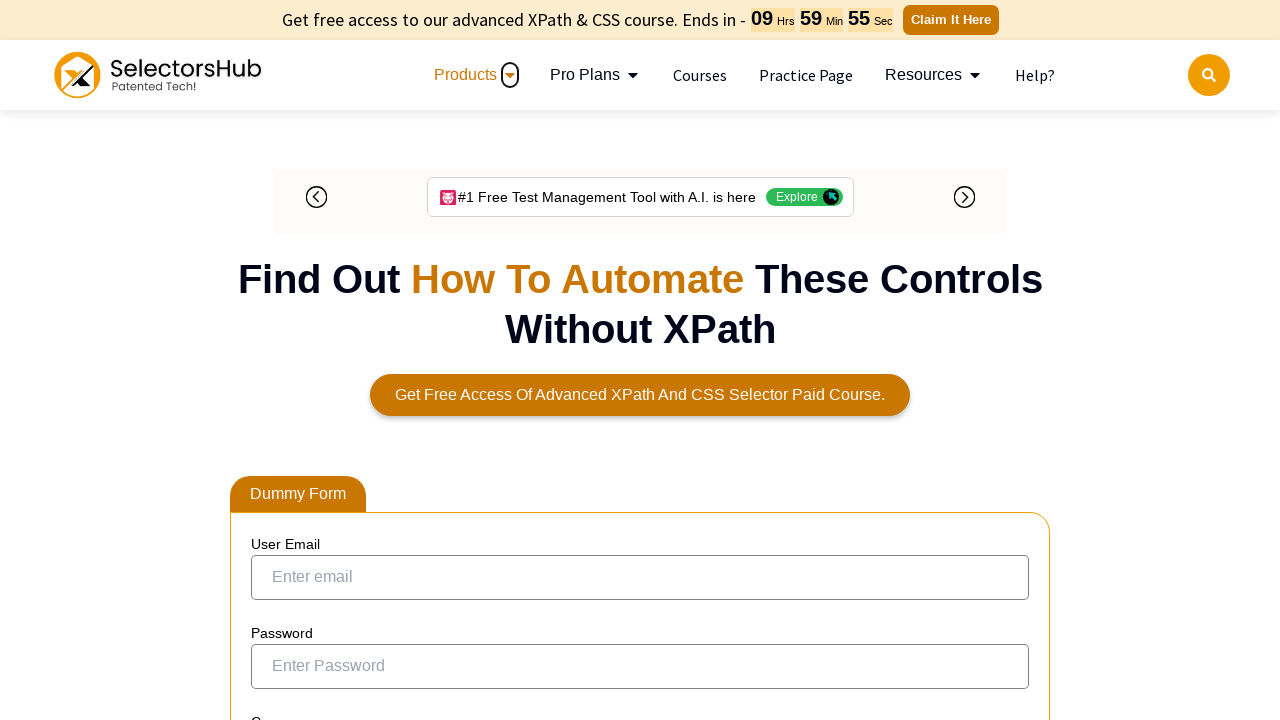

Clicked checkbox to the left of 'Joe.Root' to select user at (274, 353) on input[type='checkbox']:left-of(:text('Joe.Root')) >> nth=0
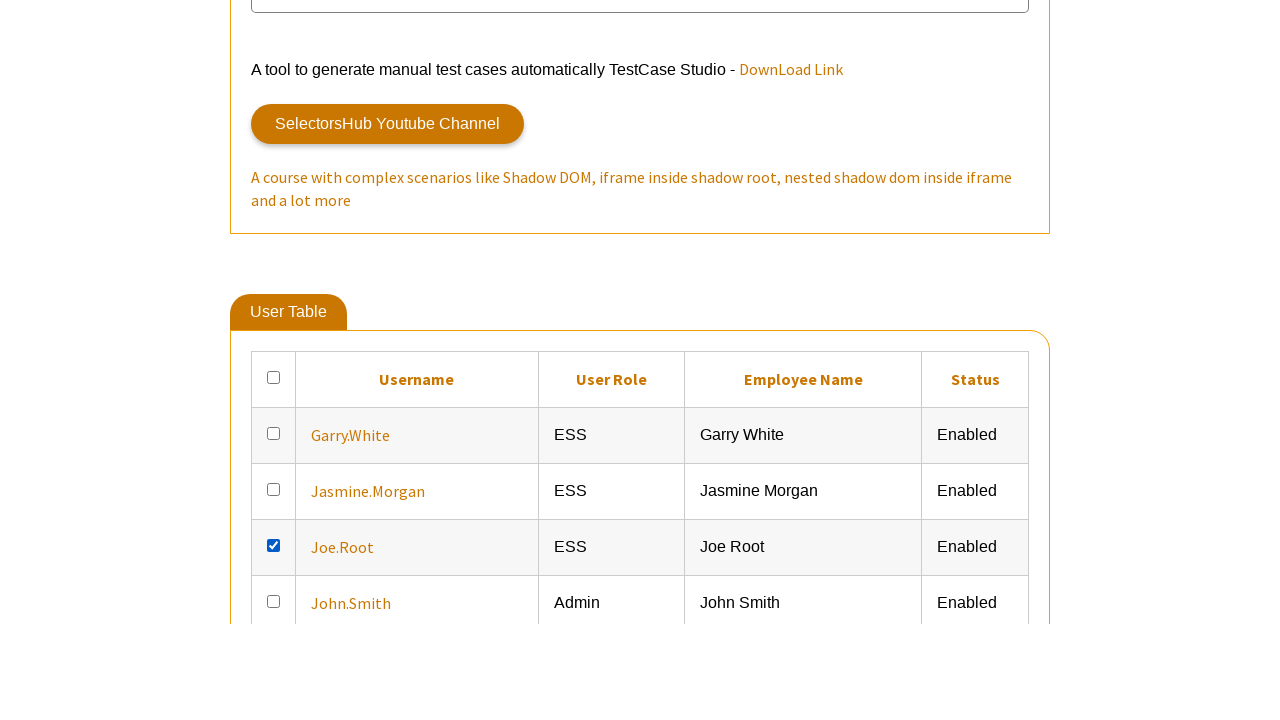

Clicked checkbox to the left of 'John.Smith' to select user at (274, 360) on input[type='checkbox']:left-of(:text('John.Smith')) >> nth=0
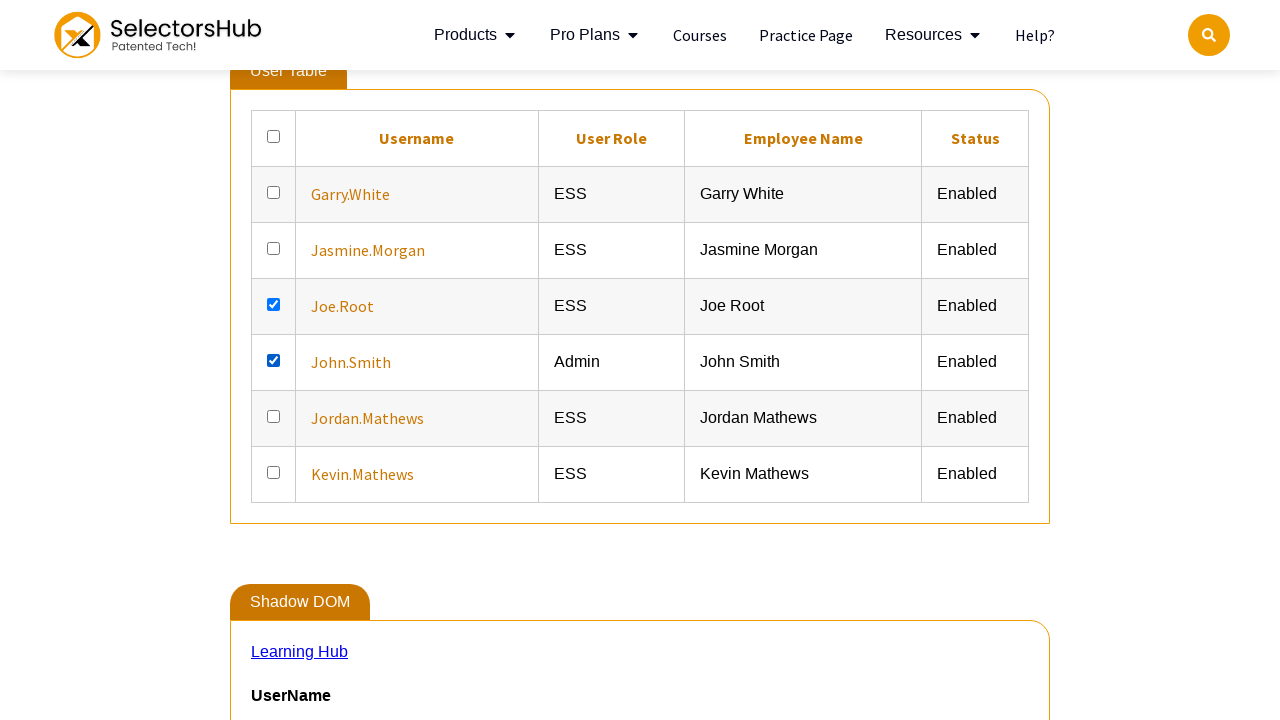

Retrieved role for Joe.Root using :right-of selector: ESS
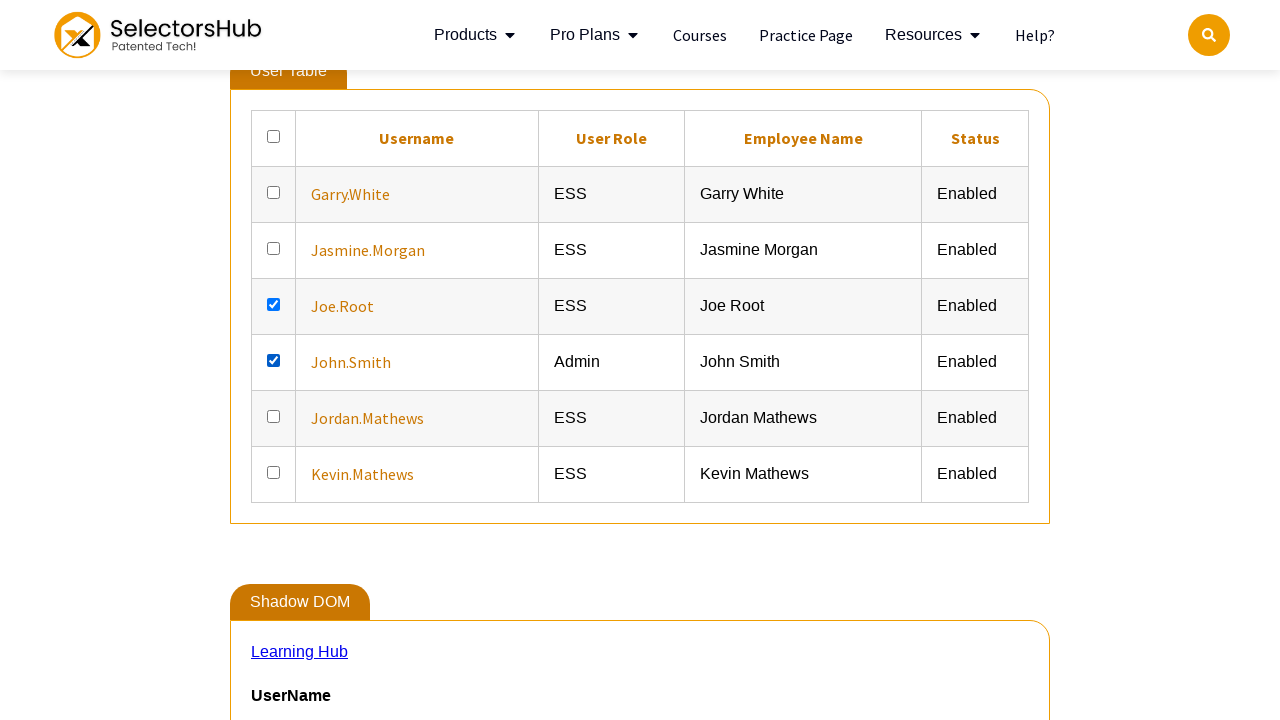

Retrieved user above Joe.Root using :above selector: Jasmine.Morgan
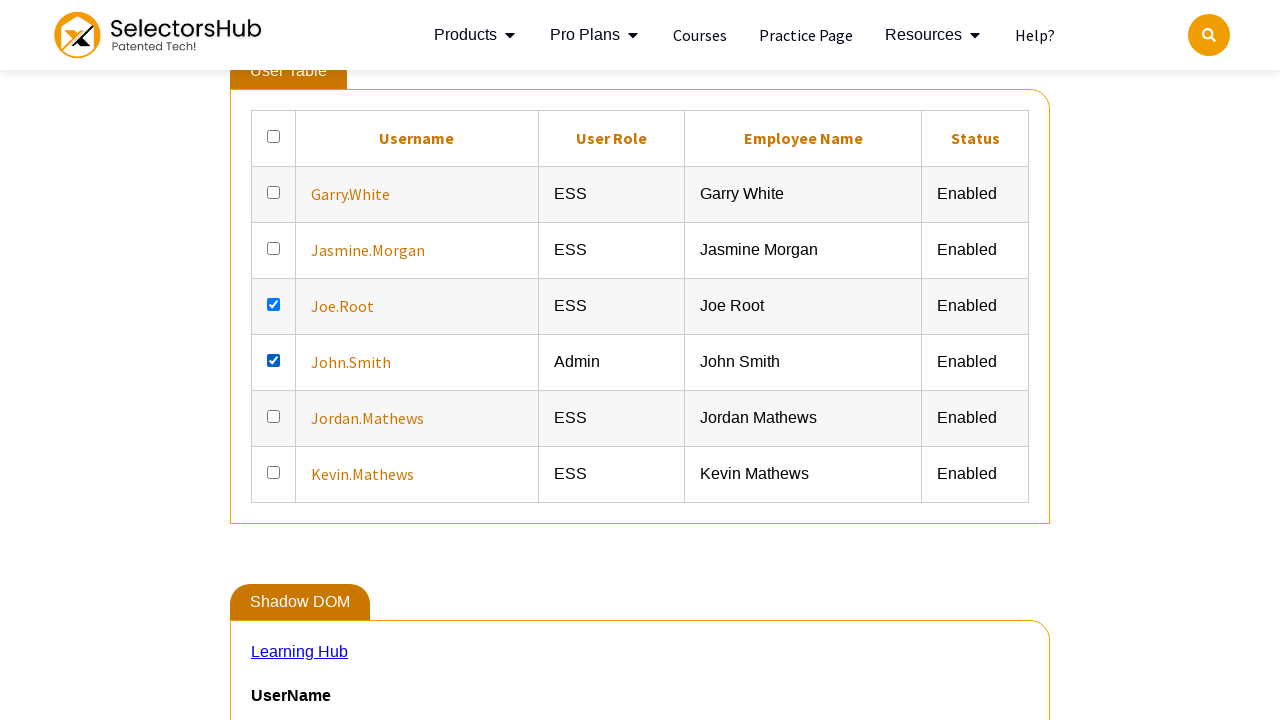

Retrieved user below Joe.Root using :below selector: John.Smith
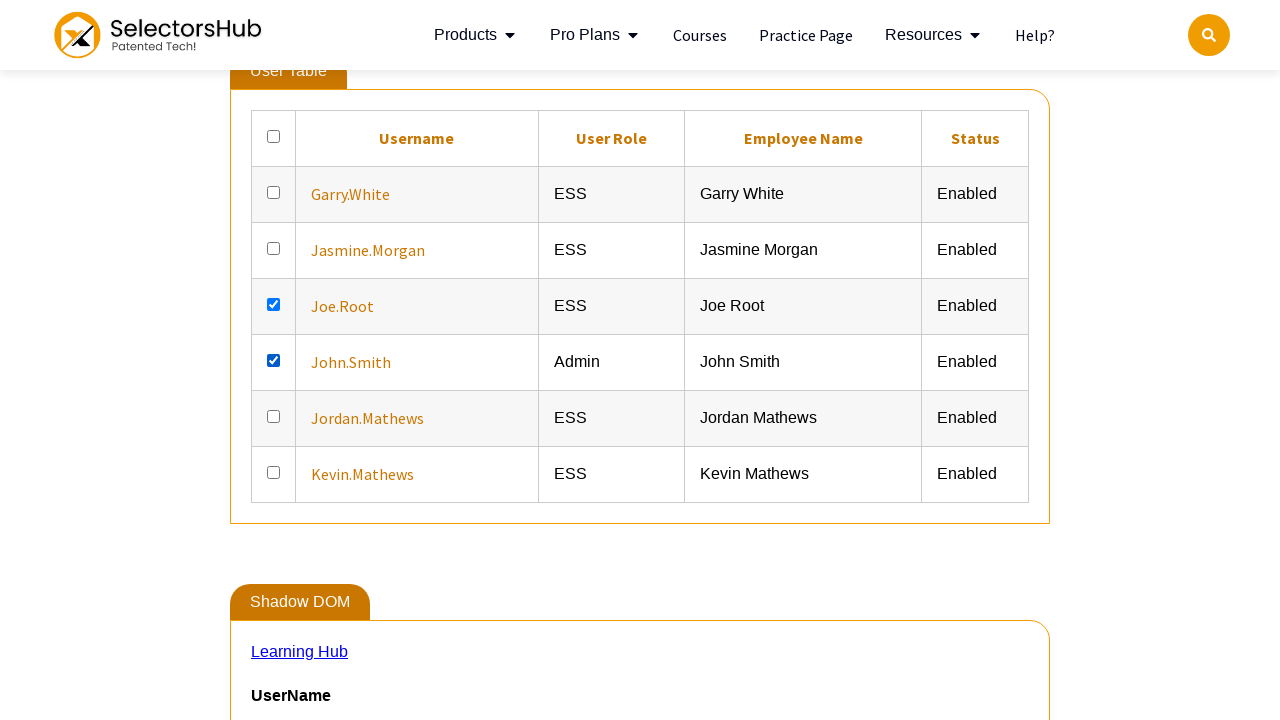

Retrieved all elements near Joe.Root within 400 pixels using :near selector
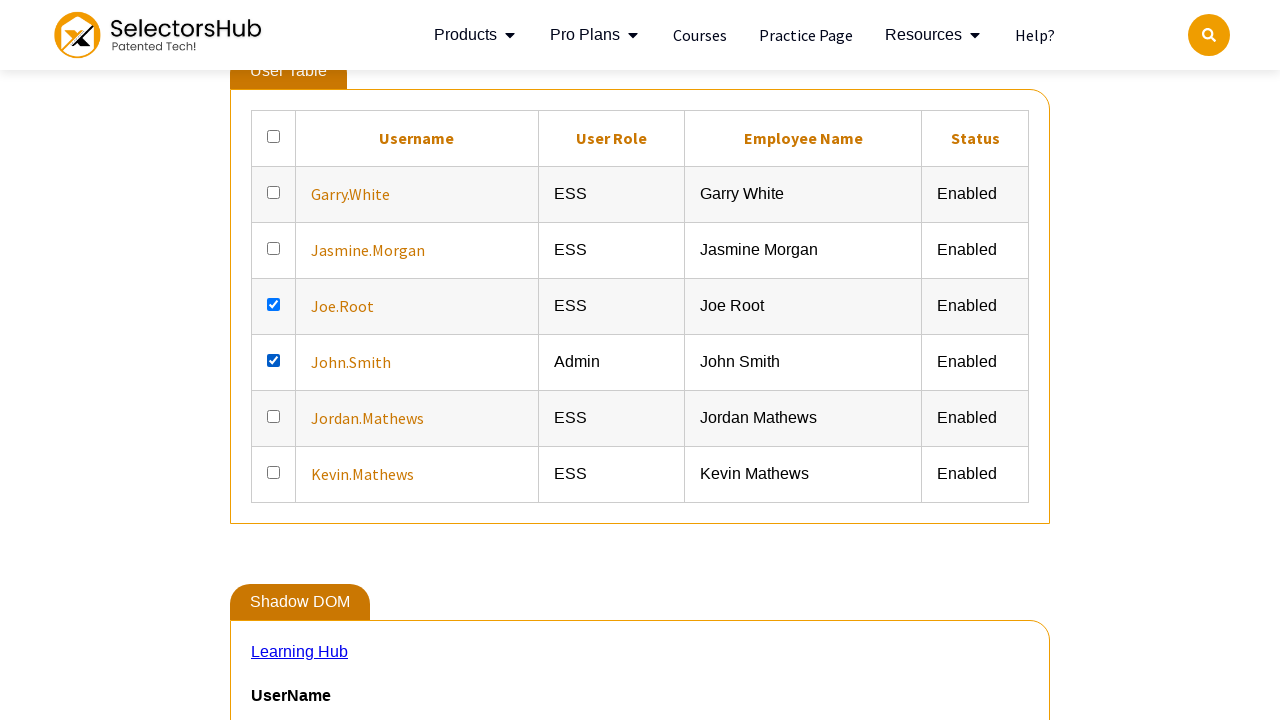

Test completed successfully - all relative locator operations passed
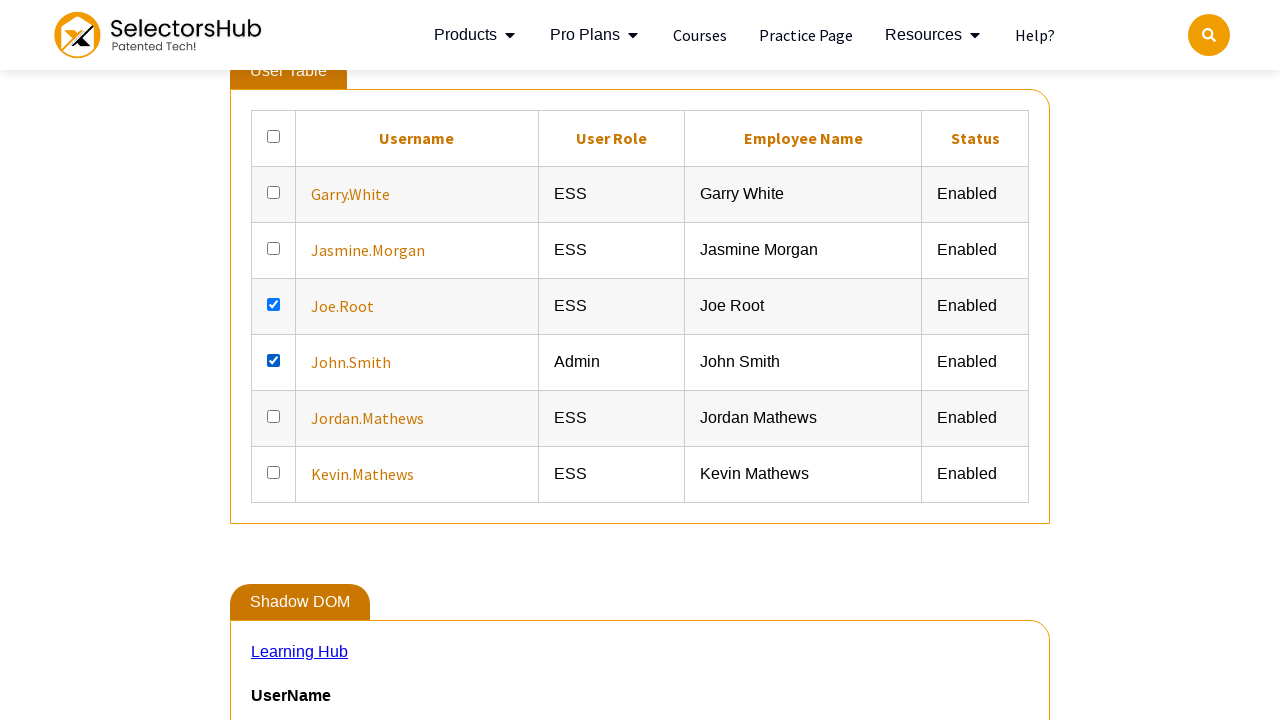

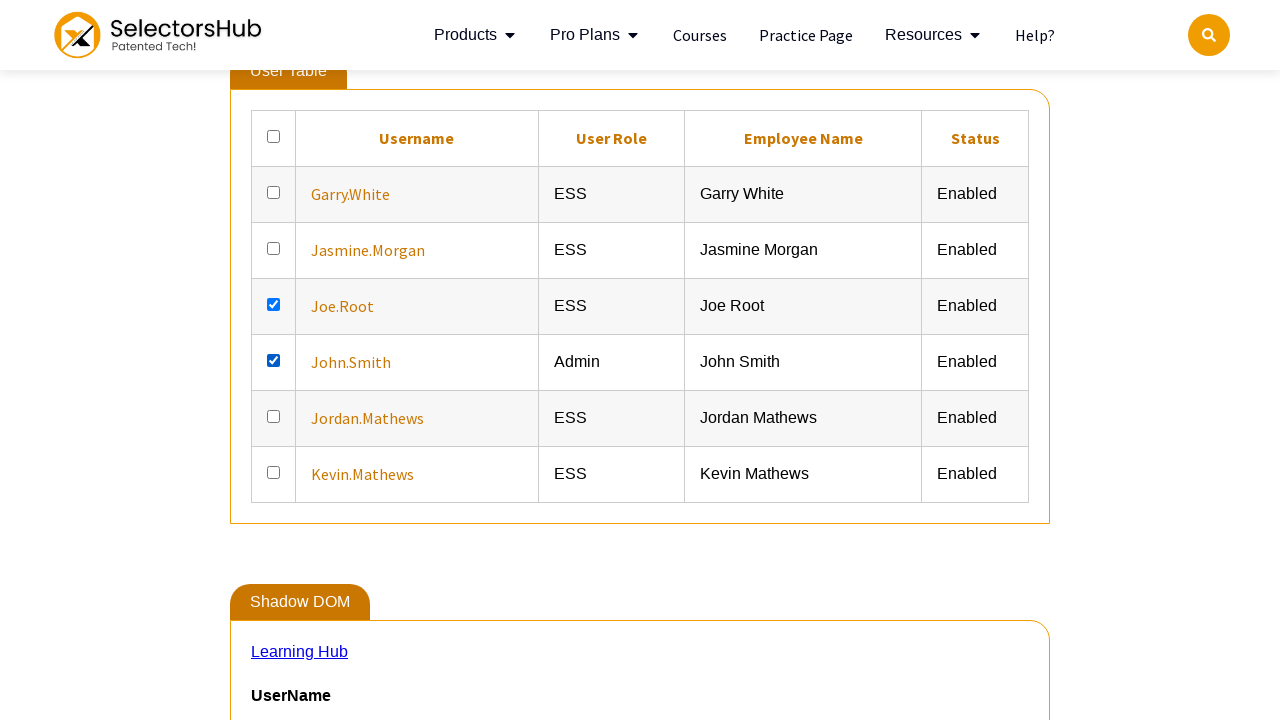